Tests a checkout form by filling in billing information (name, address, email), selecting country and state from dropdowns, entering payment card details, and submitting the form.

Starting URL: https://getbootstrap.com/docs/4.0/examples/checkout/

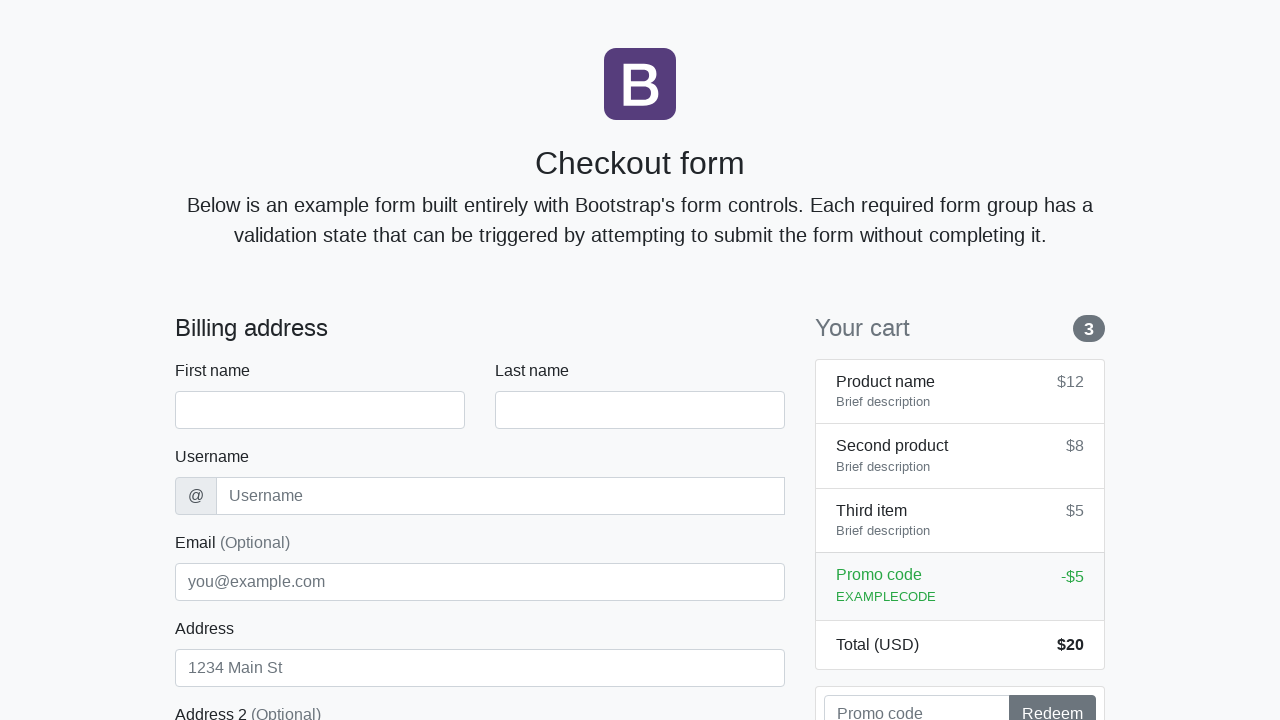

Waited for checkout form to load
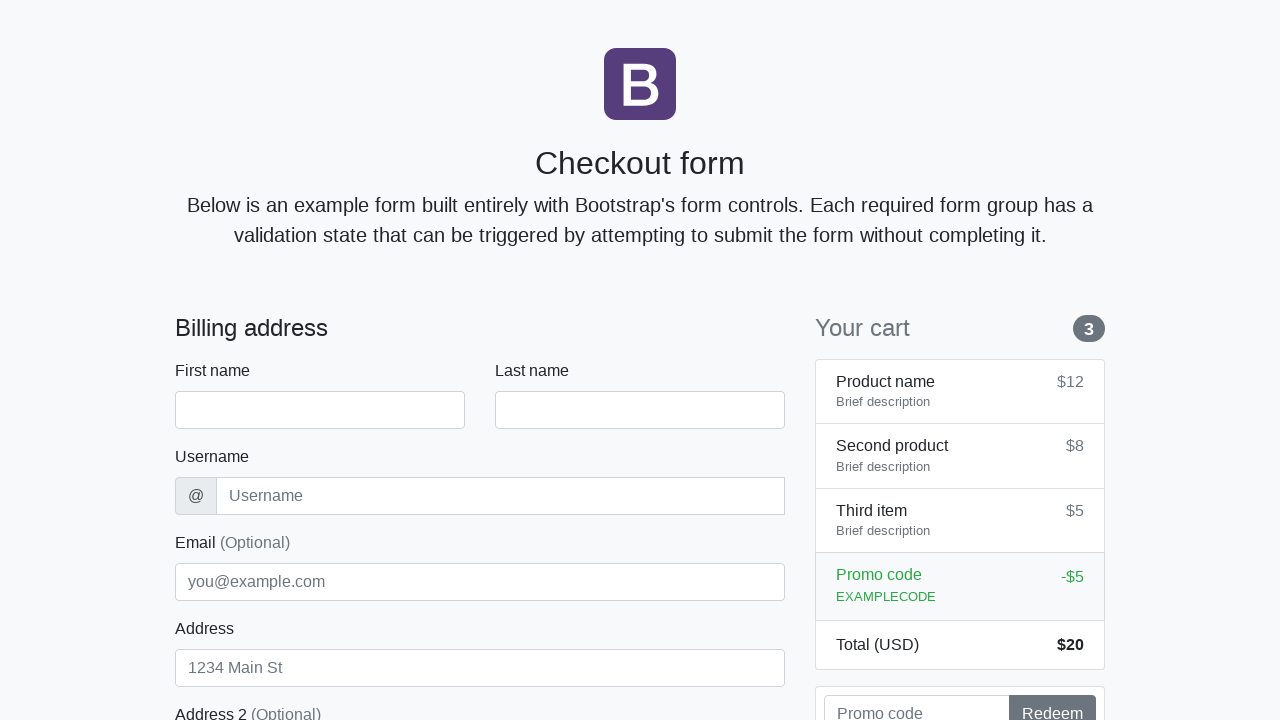

Filled first name field with 'Anton' on #firstName
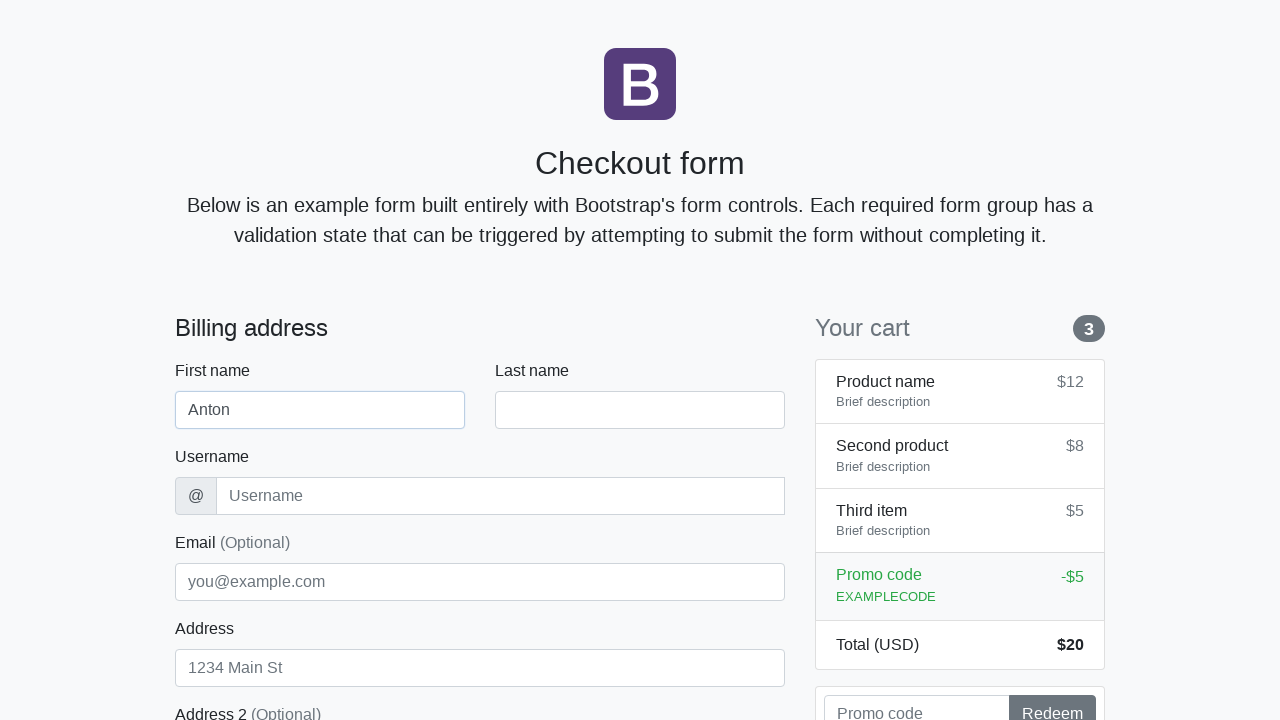

Filled last name field with 'Angelov' on #lastName
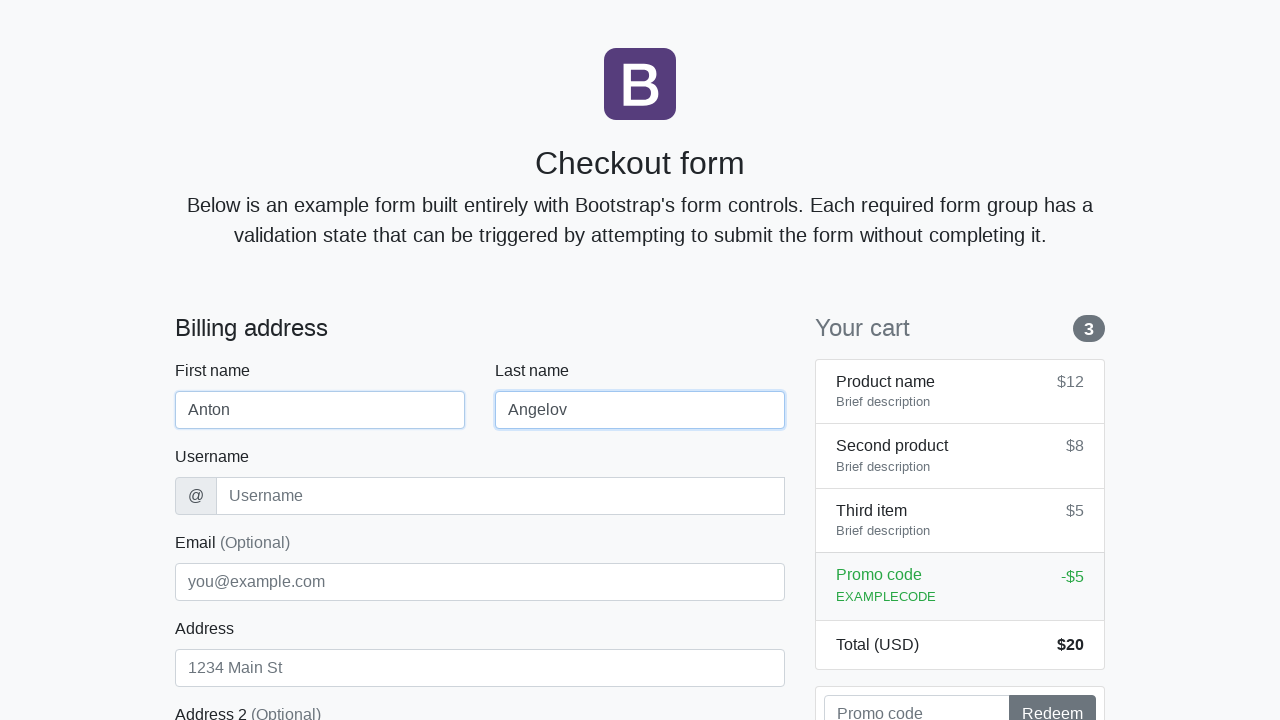

Filled username field with 'angelovstanton' on #username
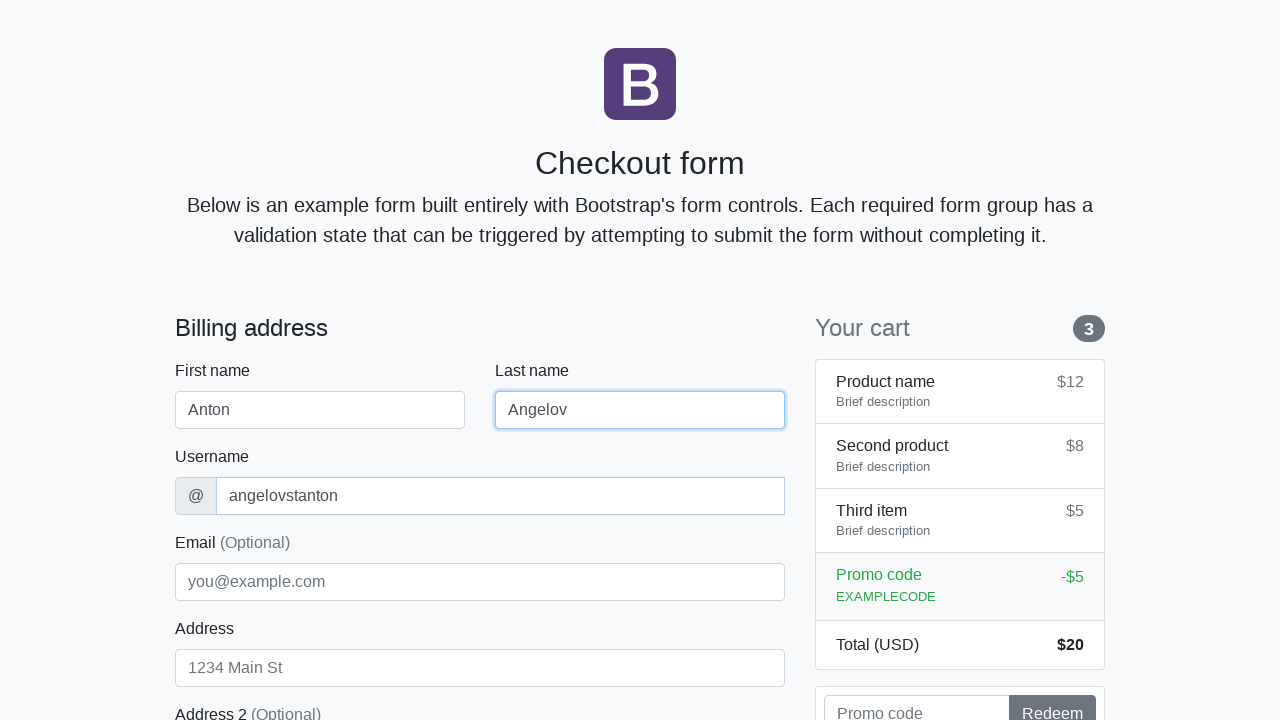

Filled address field with 'Flower Street 76' on #address
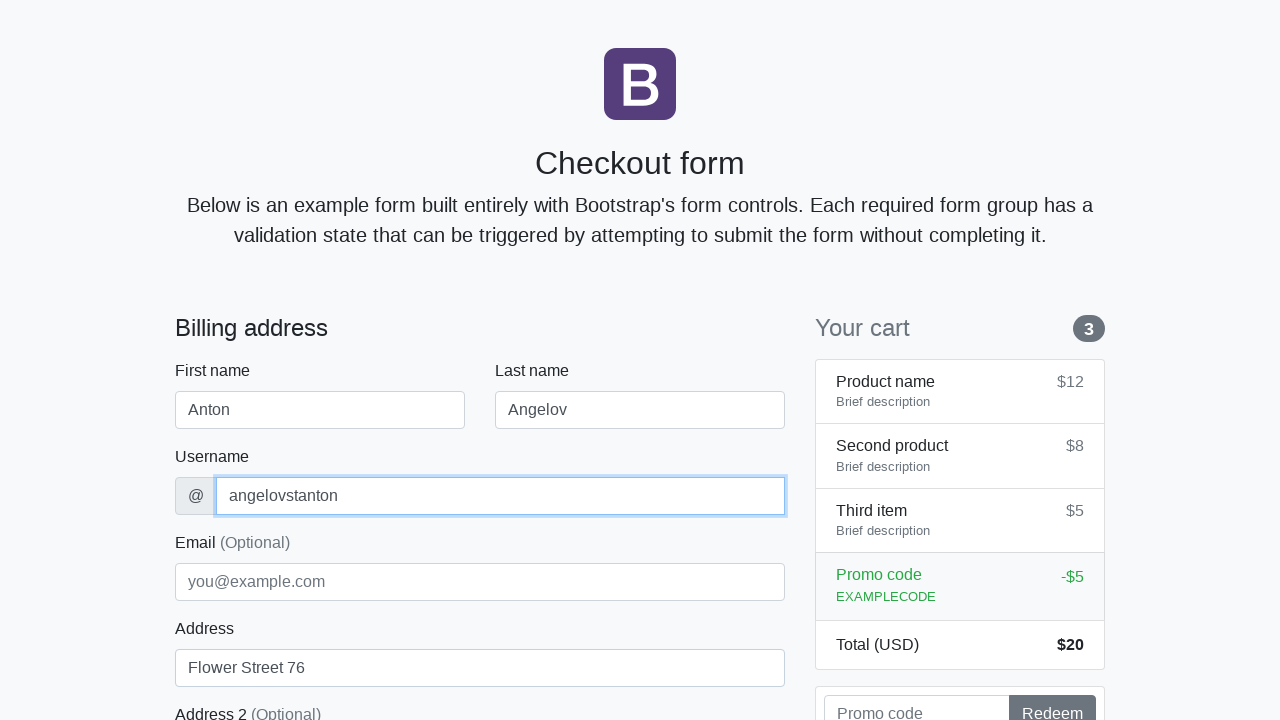

Filled email field with 'george@lambdatest.com' on #email
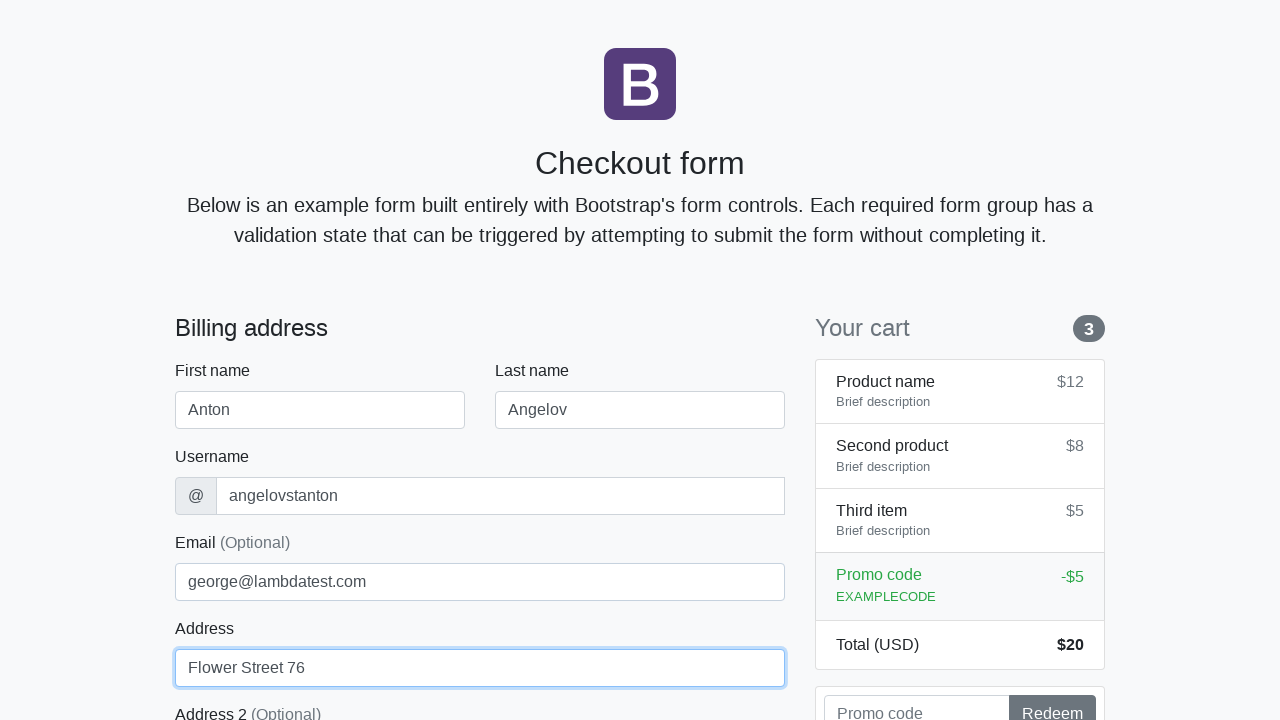

Selected 'United States' from country dropdown on #country
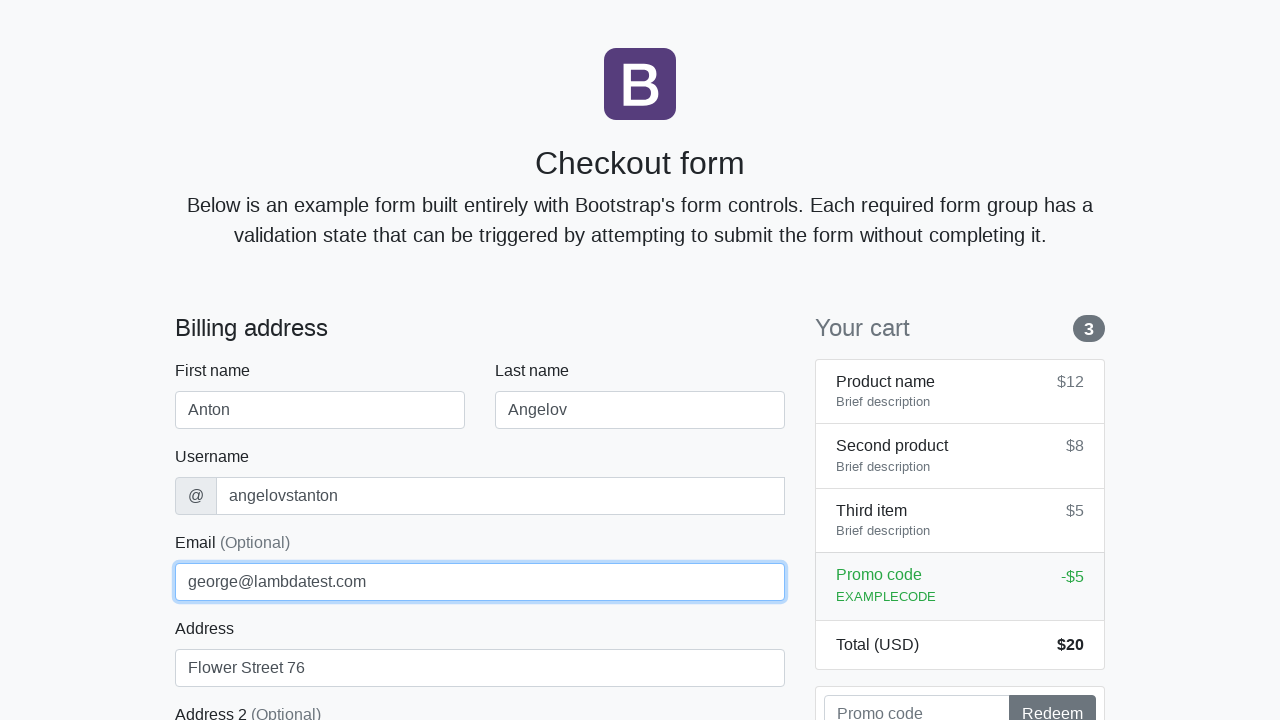

Selected 'California' from state dropdown on #state
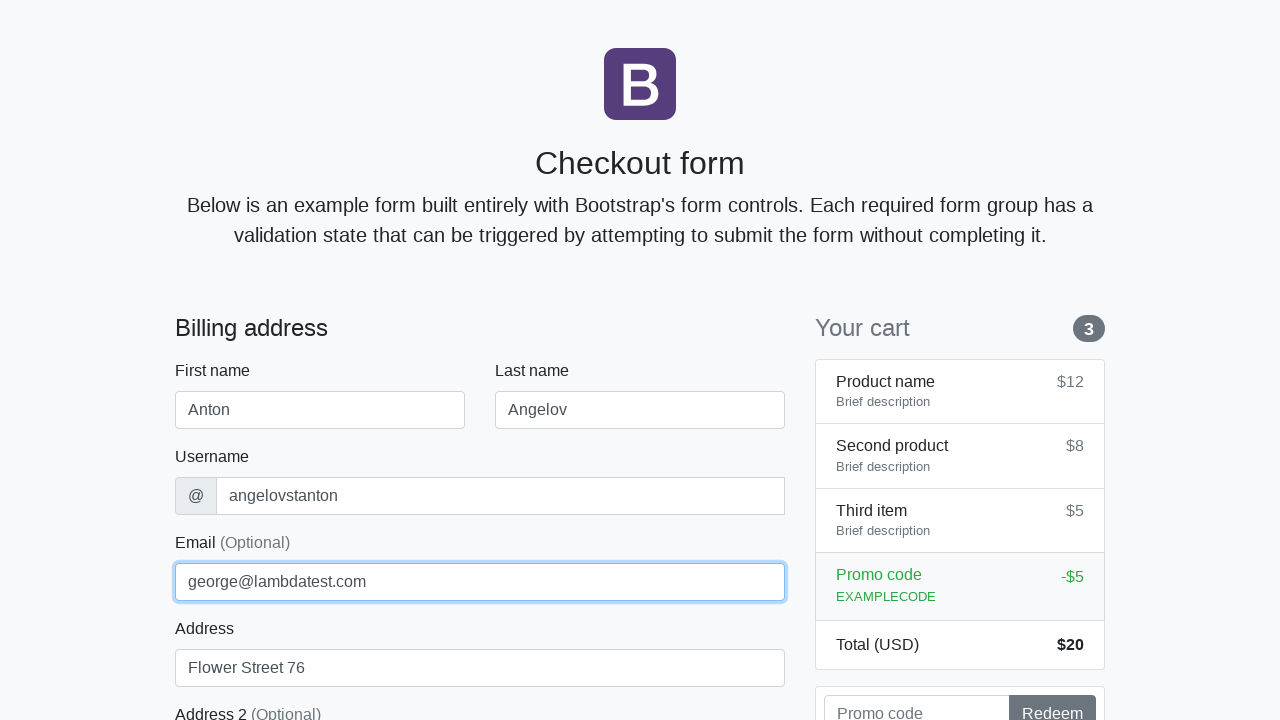

Filled zip code field with '1000' on #zip
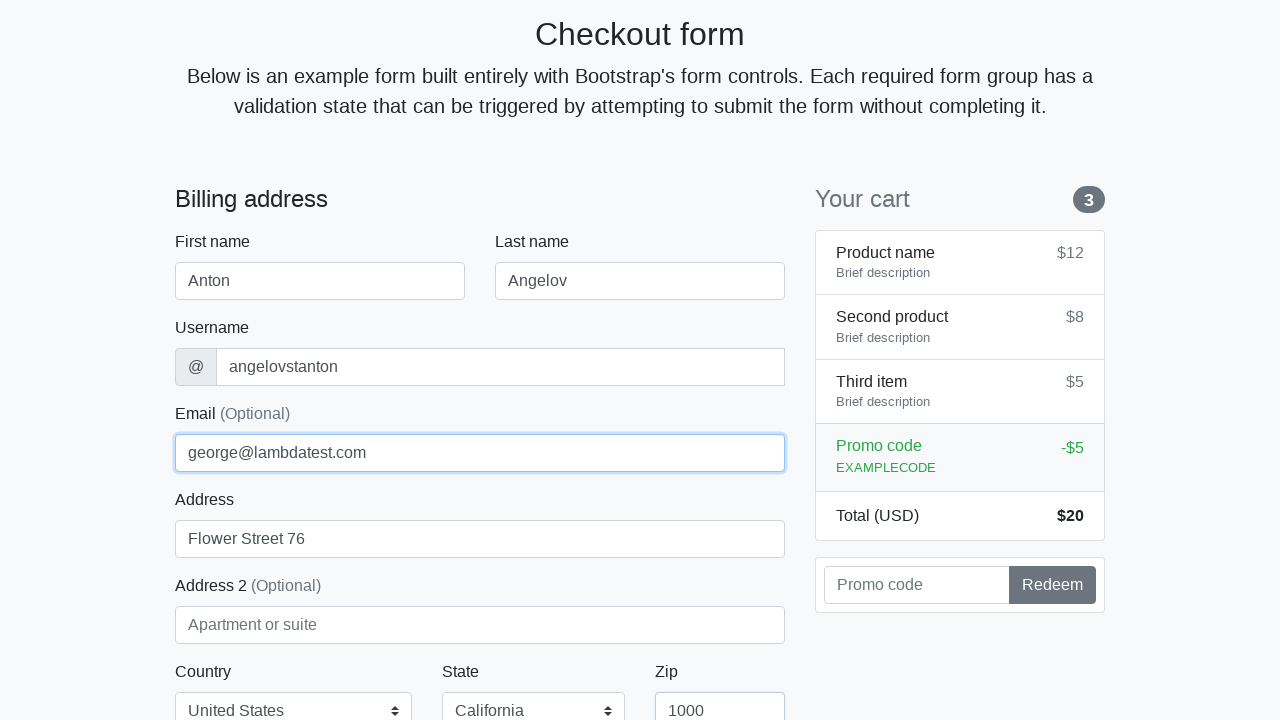

Filled card holder name with 'Anton Angelov' on #cc-name
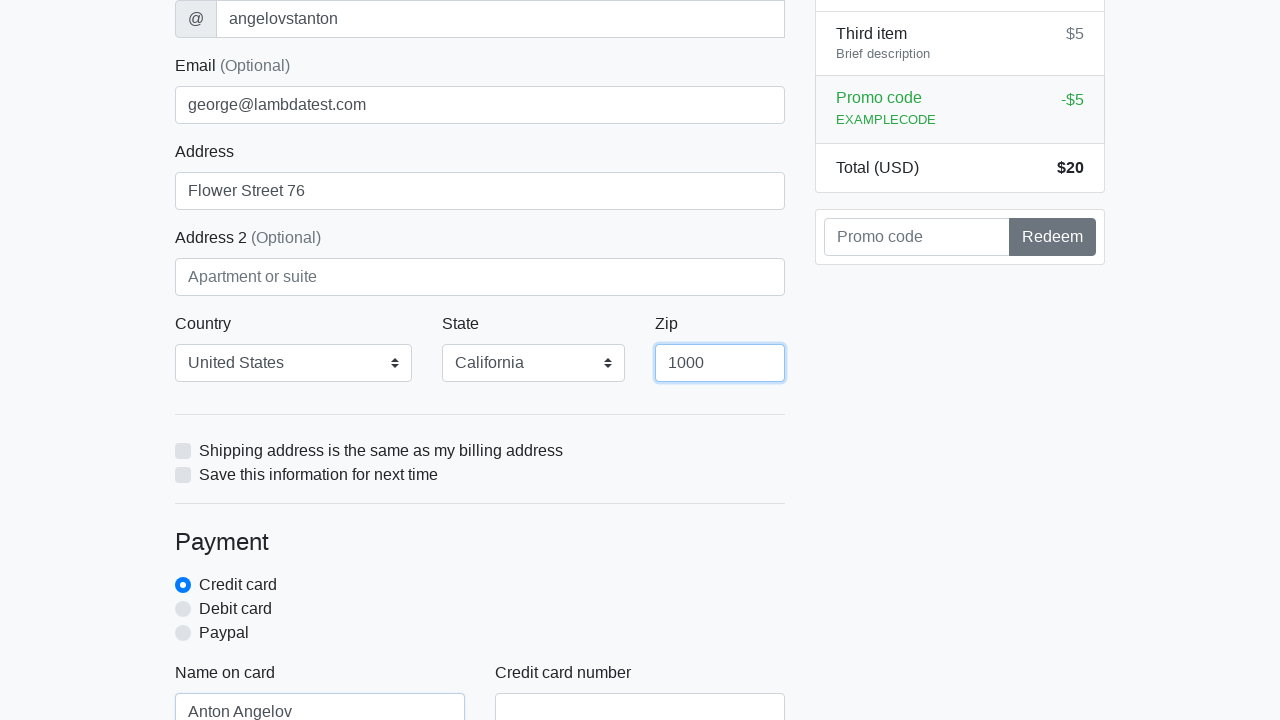

Filled card number field with '5610591081018250' on #cc-number
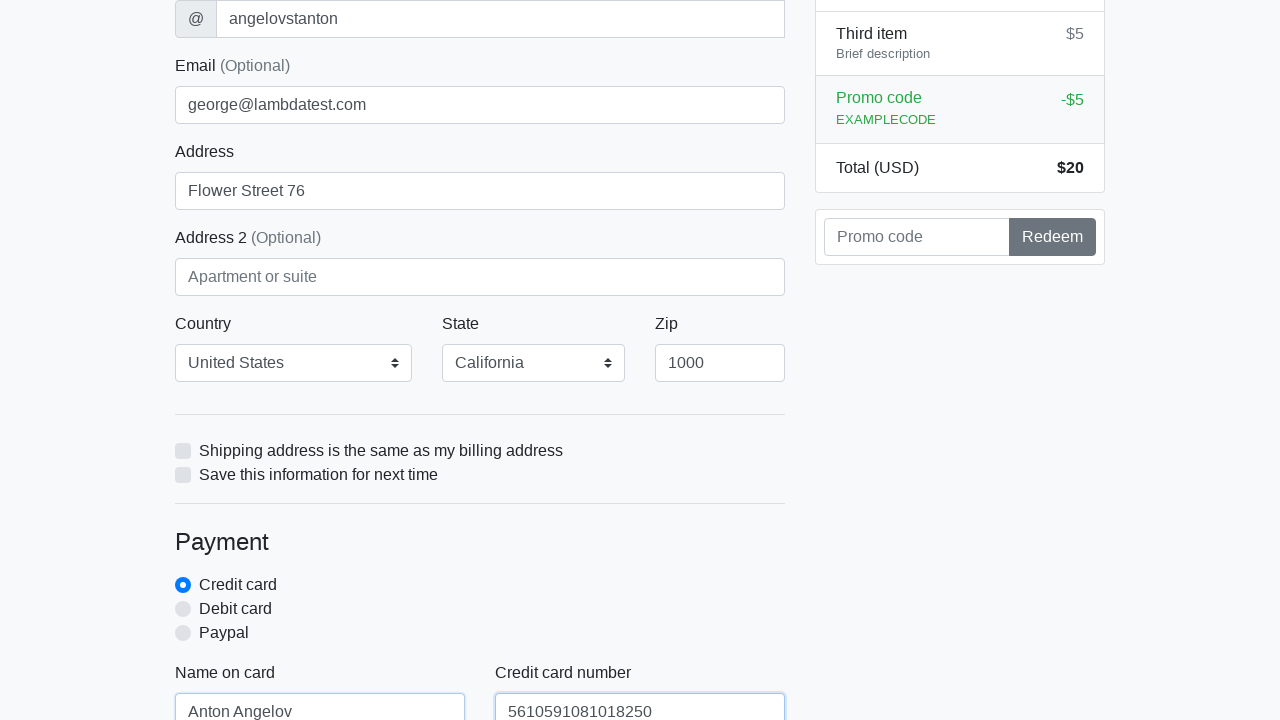

Filled card expiration date with '20/10/2020' on #cc-expiration
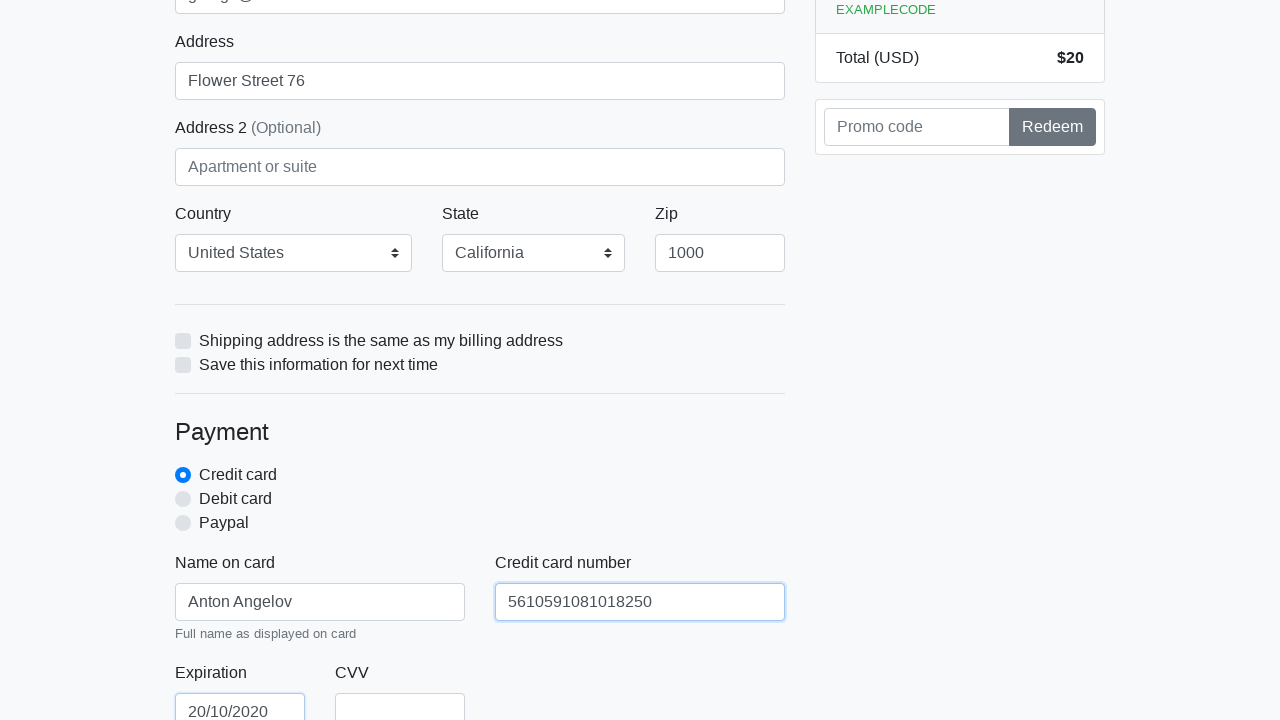

Filled card CVV with '888' on #cc-cvv
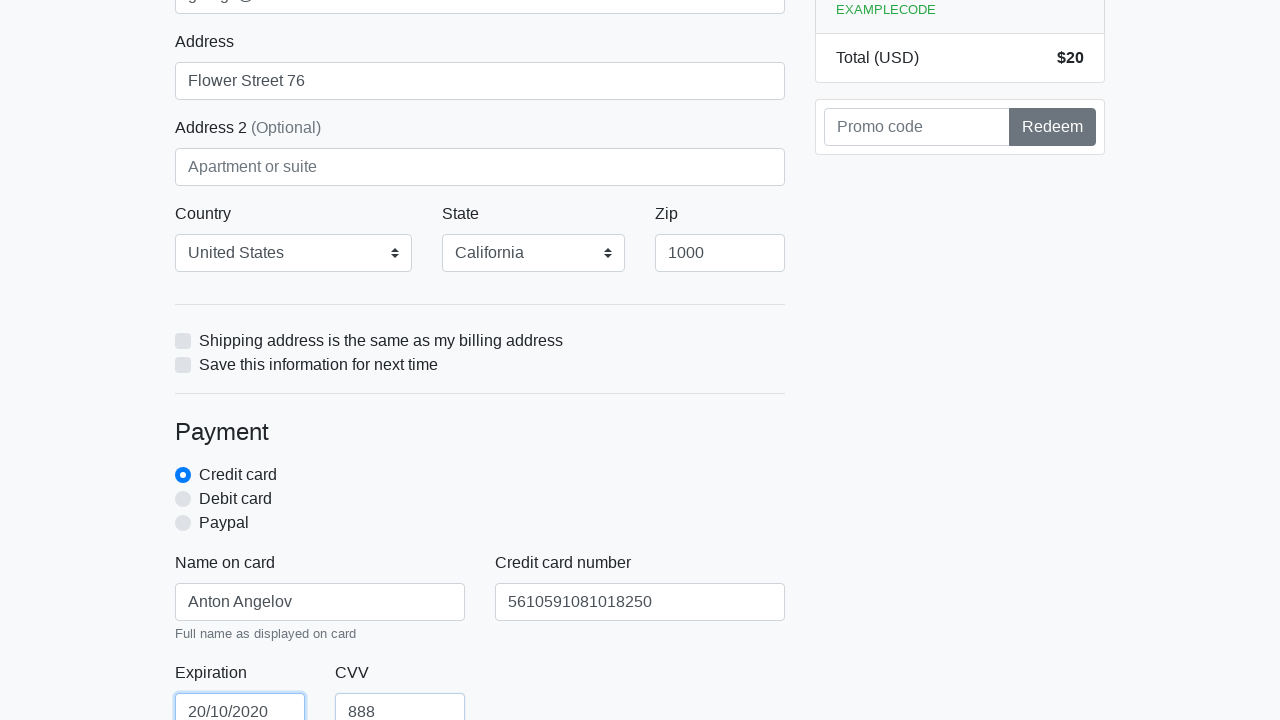

Clicked the submit button to complete purchase at (480, 500) on xpath=/html/body/div/div[2]/div[2]/form/button
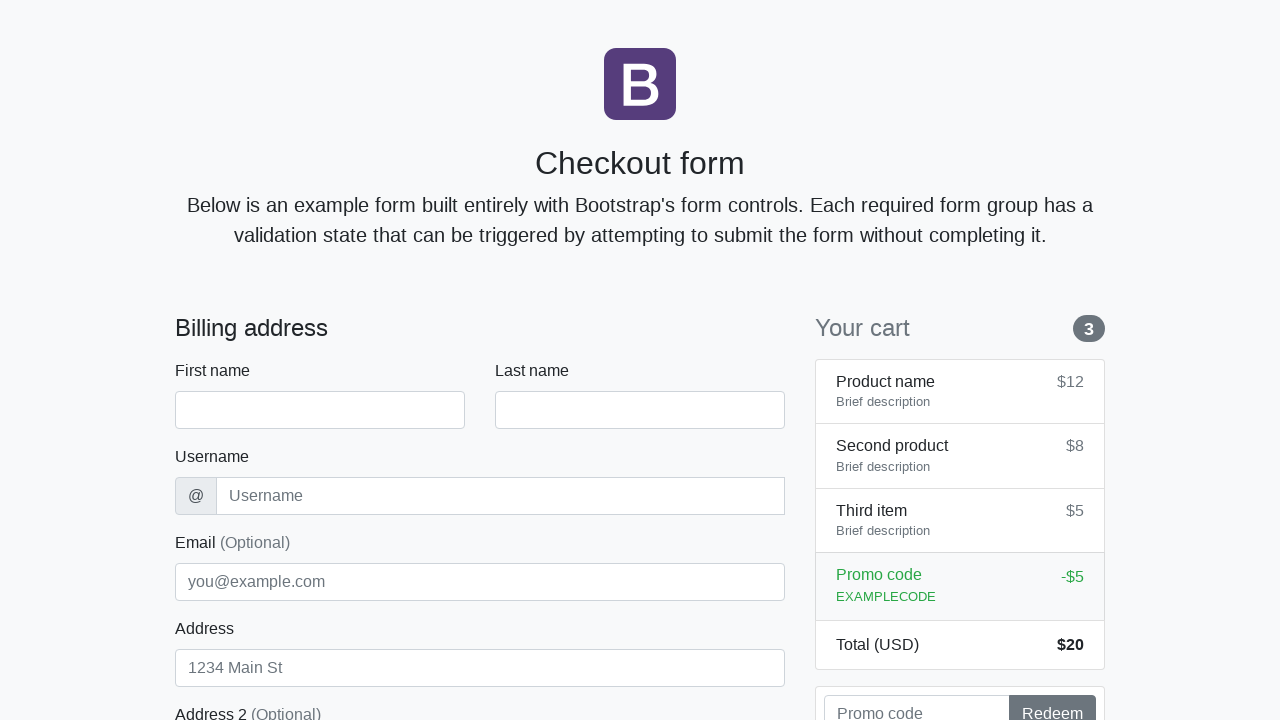

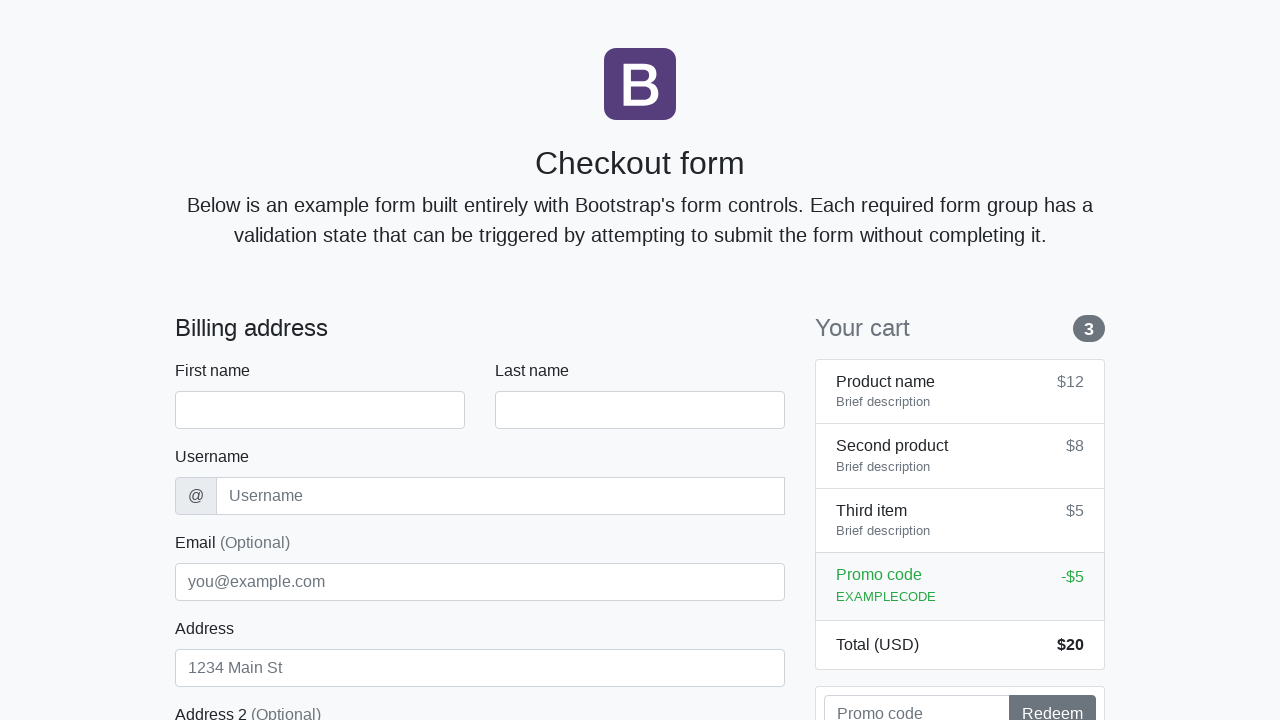